Tests the contact form on PlanIT Jupiter testing website by navigating from home page to the contact page and filling out the form with forename, email, and message fields.

Starting URL: https://jupiter.cloud.planittesting.com/#/home

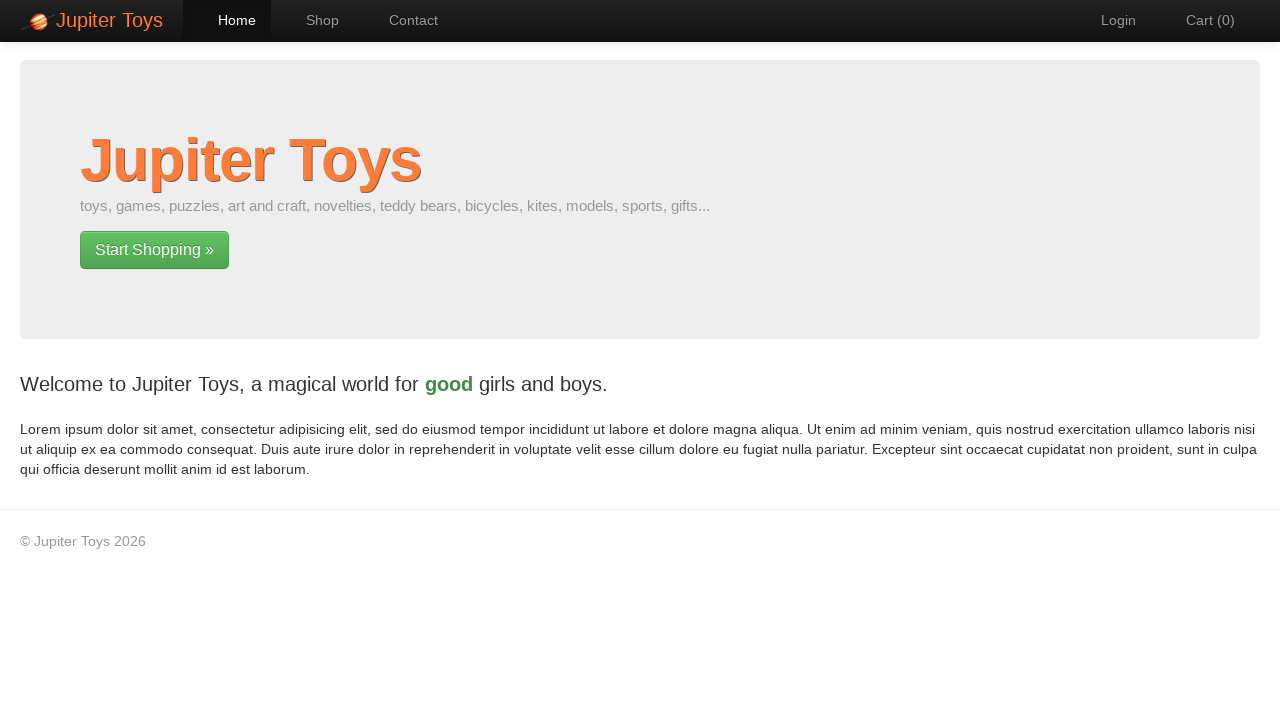

Clicked first navigation link at (154, 250) on xpath=//body/div[2]/div[1]/div[1]/div[1]/p[2]/a[1]
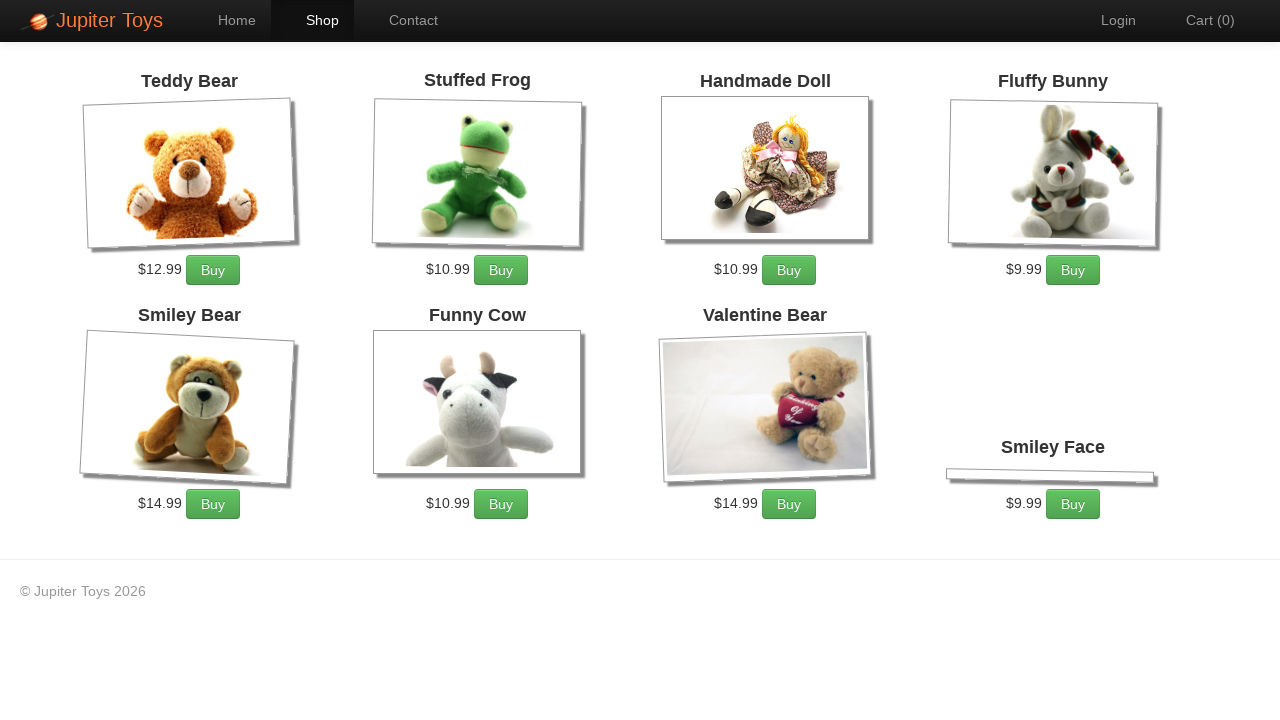

Clicked Contact menu item in navigation at (404, 20) on xpath=//body/div[1]/div[1]/div[1]/div[1]/ul[1]/li[3]/a[1]
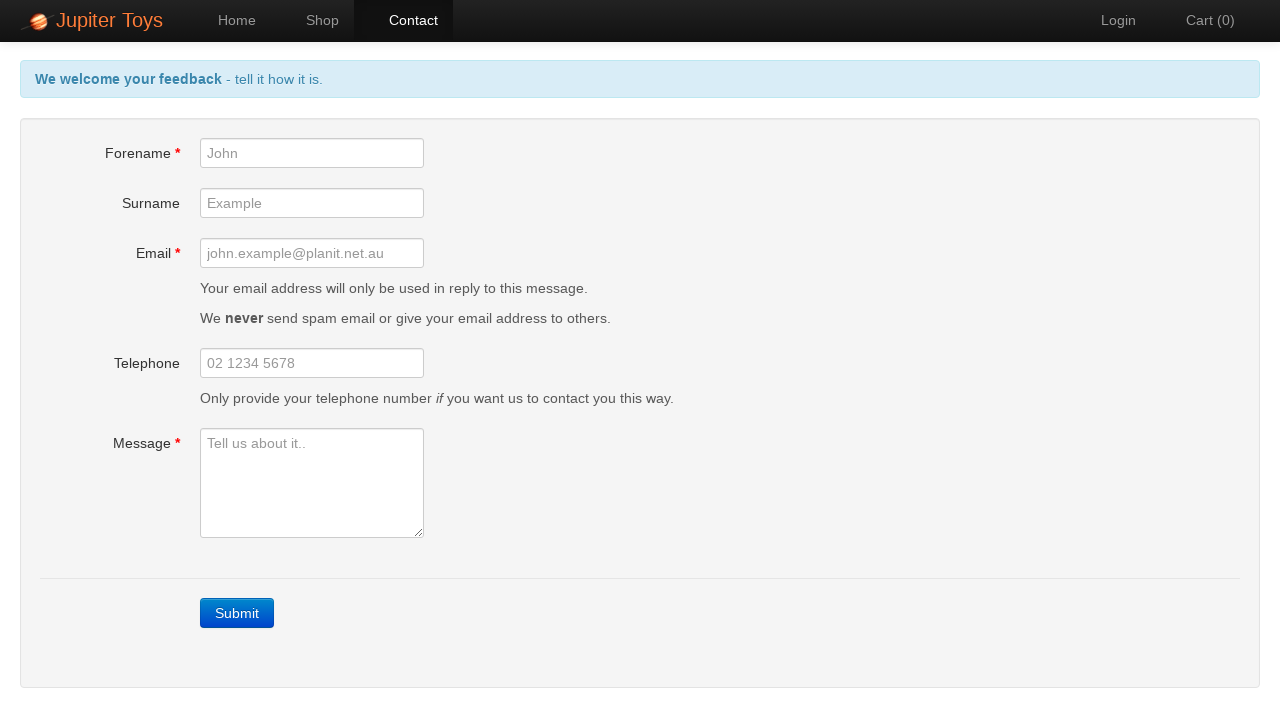

Forename field became visible
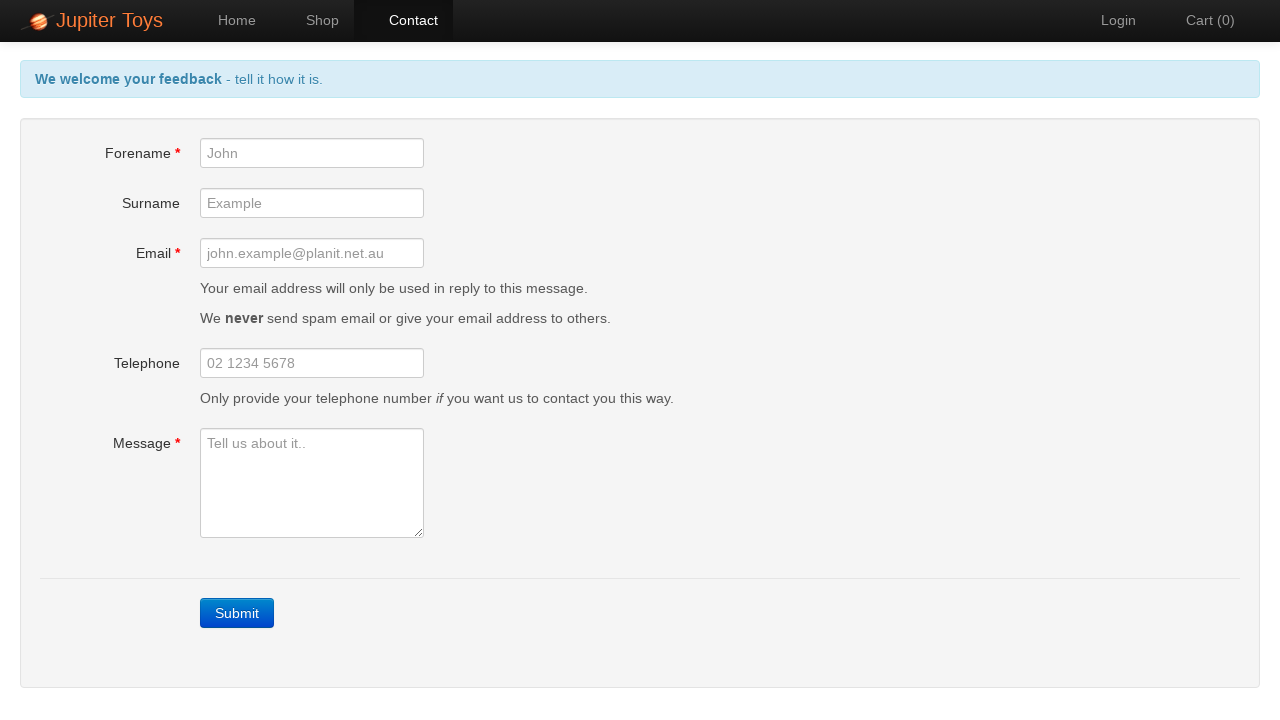

Filled forename field with 'Sarah' on #forename
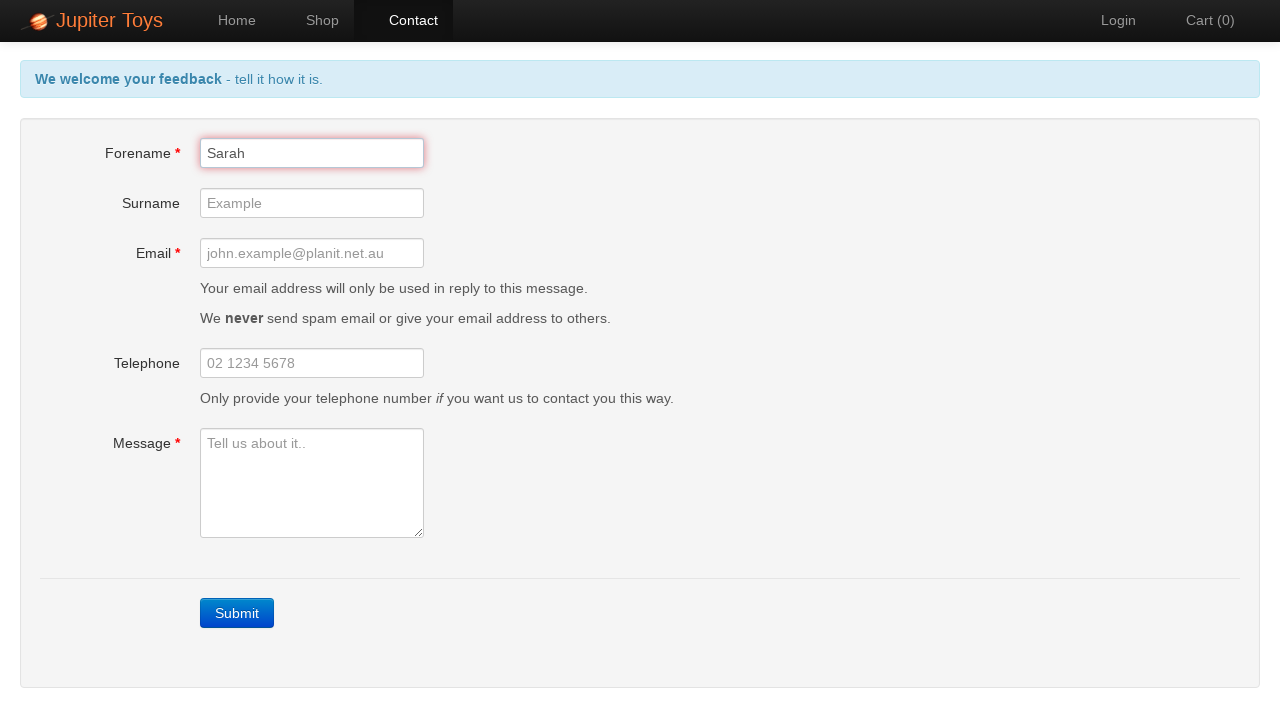

Filled email field with 'sarah.jones@testmail.com' on #email
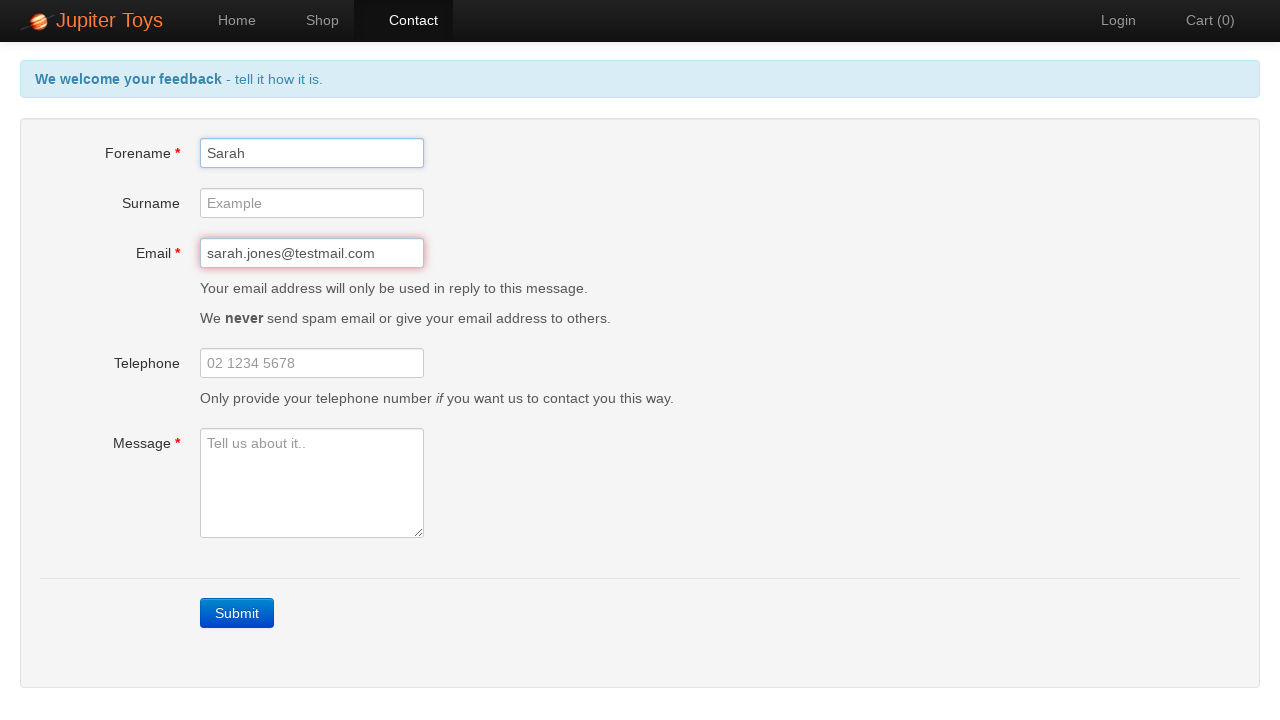

Filled message field with test message on #message
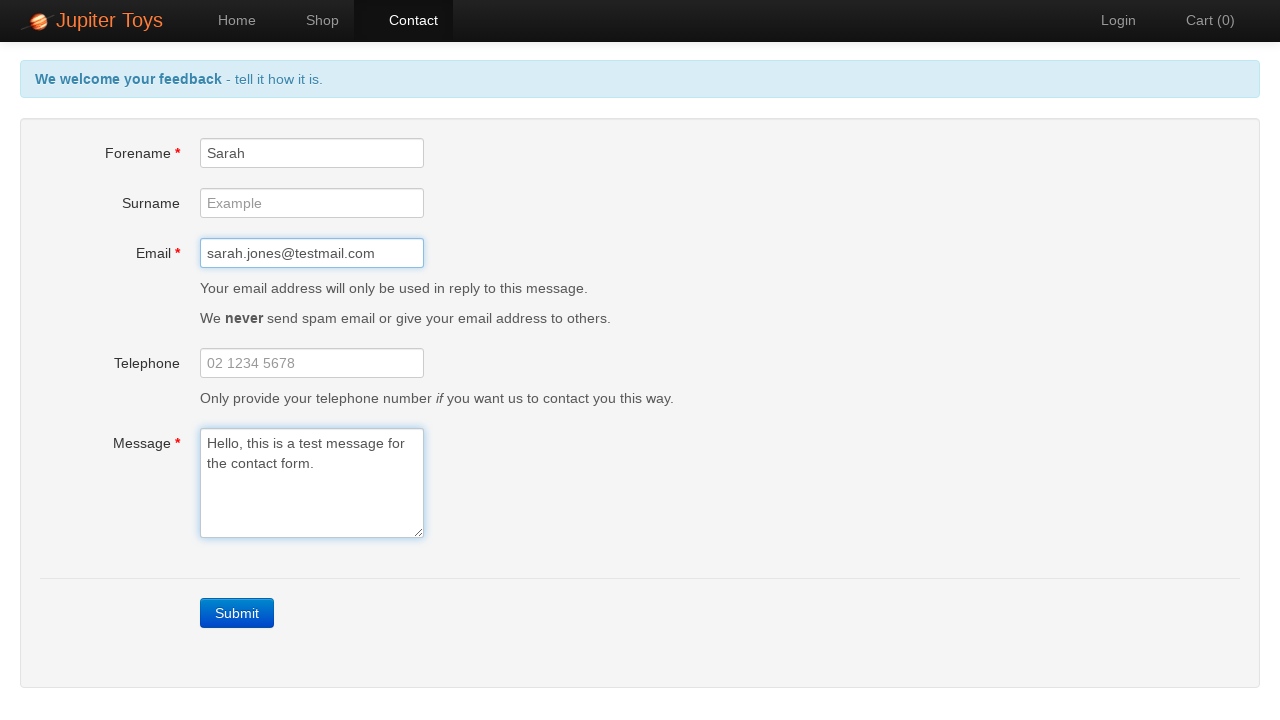

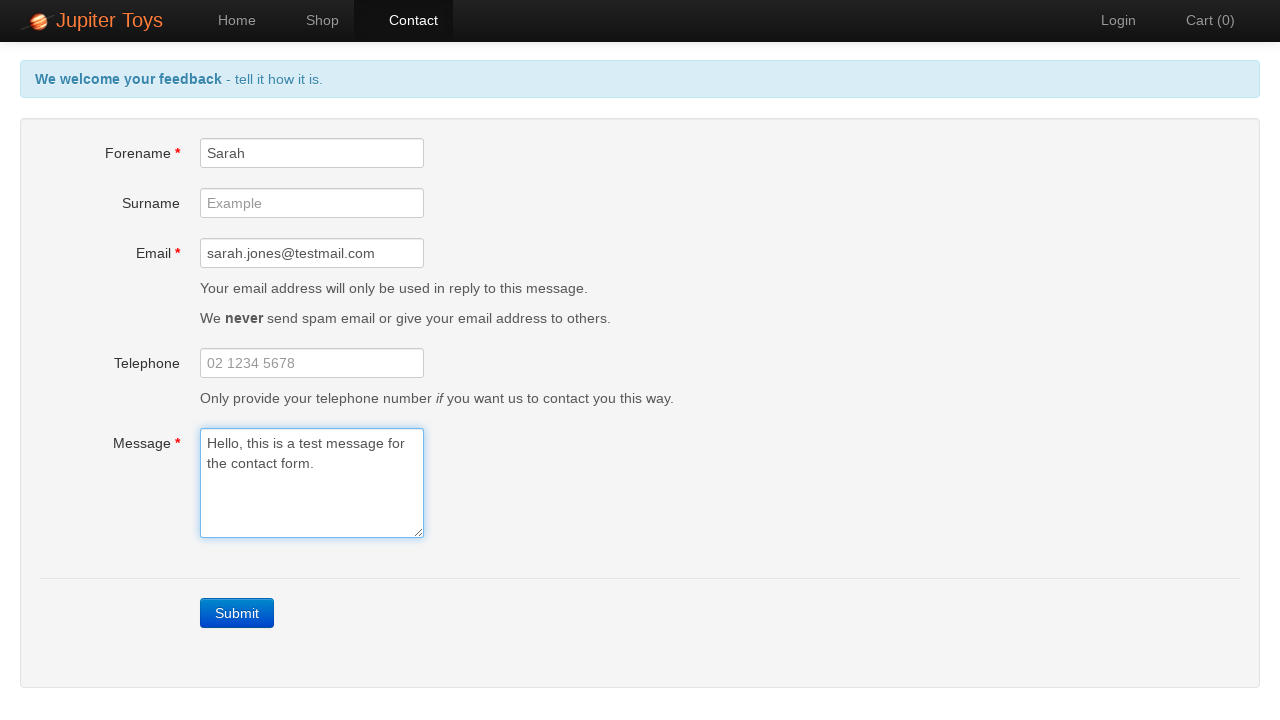